Tests registration form validation by attempting to register with an already registered email address and verifying the duplicate email error message is displayed.

Starting URL: https://naveenautomationlabs.com/opencart/index.php?route=common/home

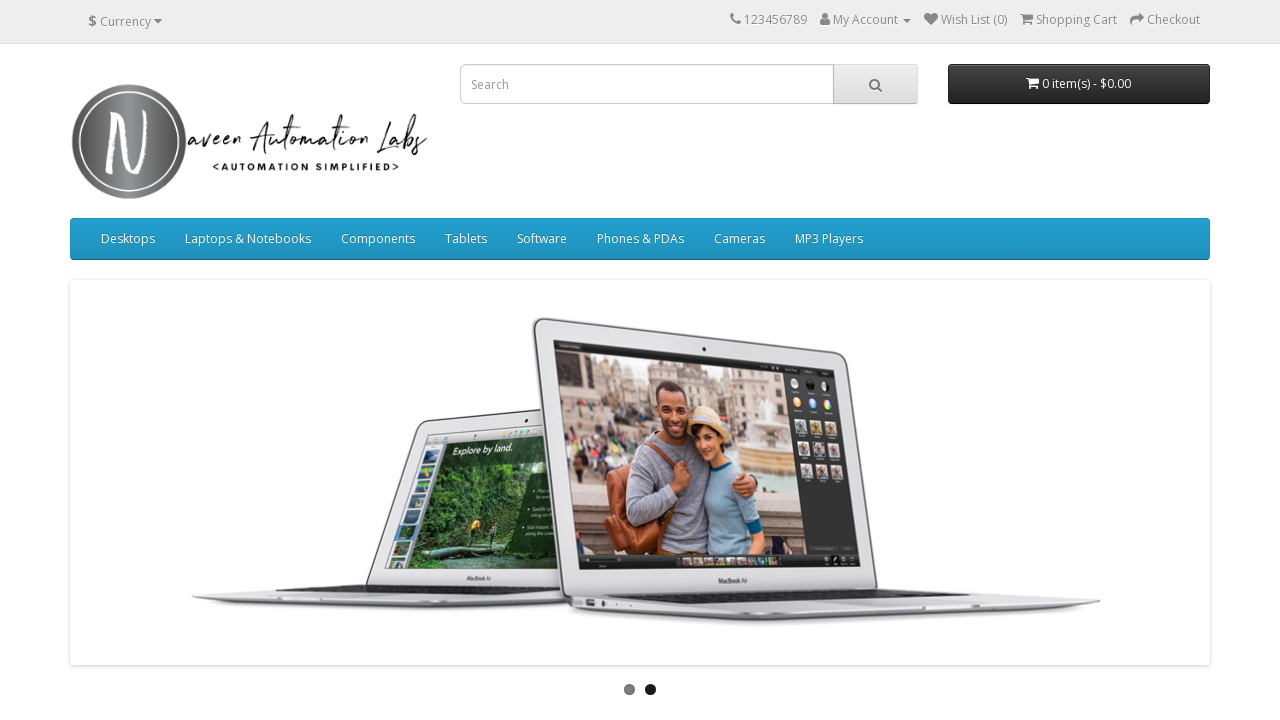

Clicked on My Account dropdown at (866, 20) on xpath=//span[text()='My Account']
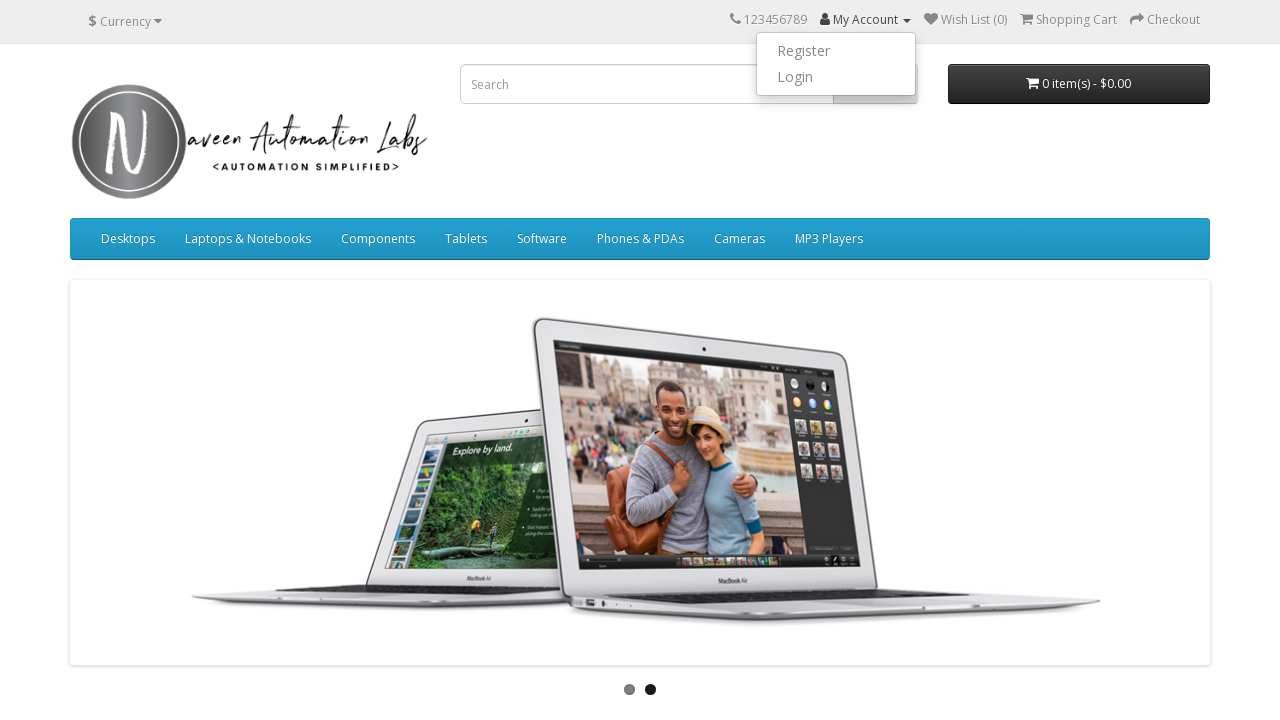

Clicked on Register link at (836, 51) on xpath=//a[text()='Register']
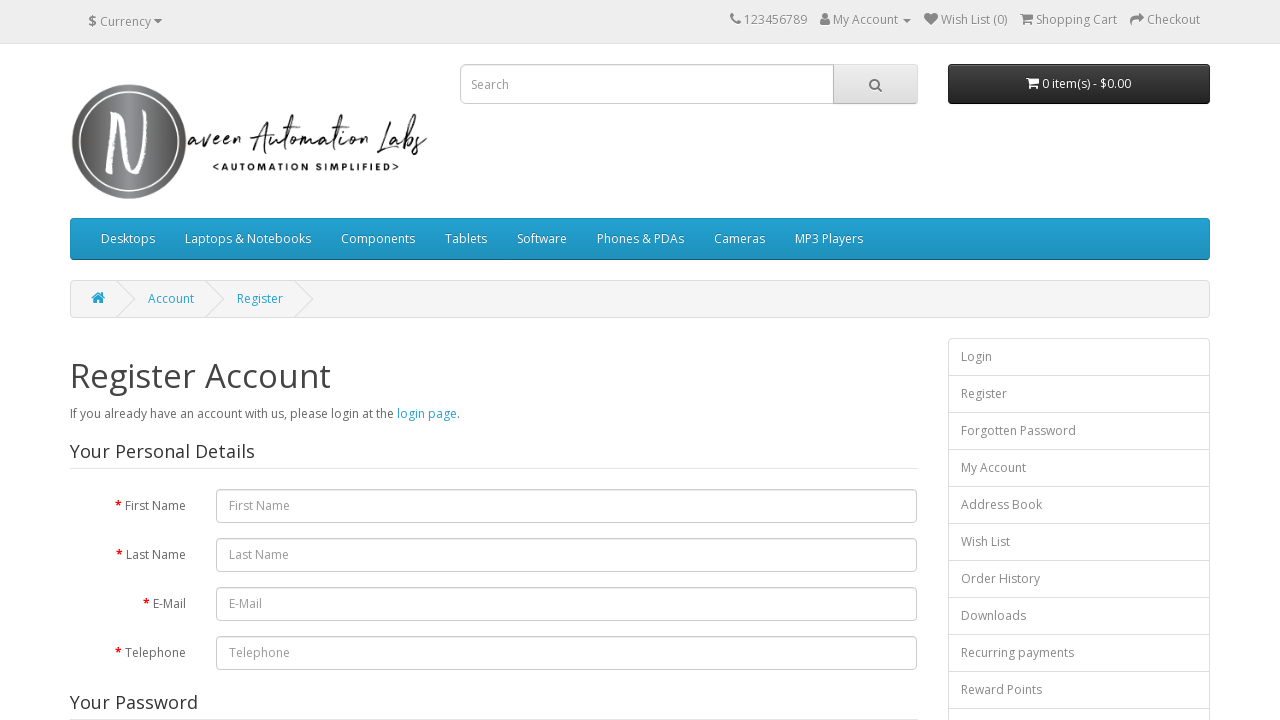

Registration page loaded - first name field is visible
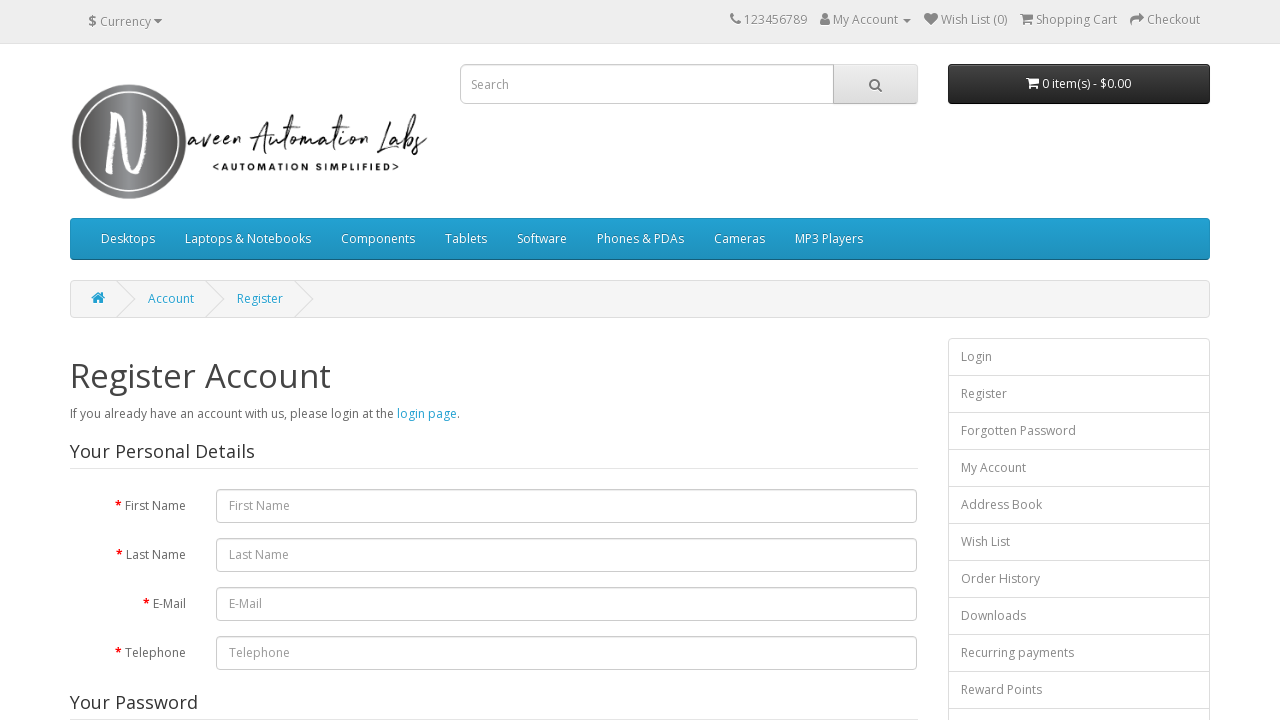

Filled first name field with 'Tom' on #input-firstname
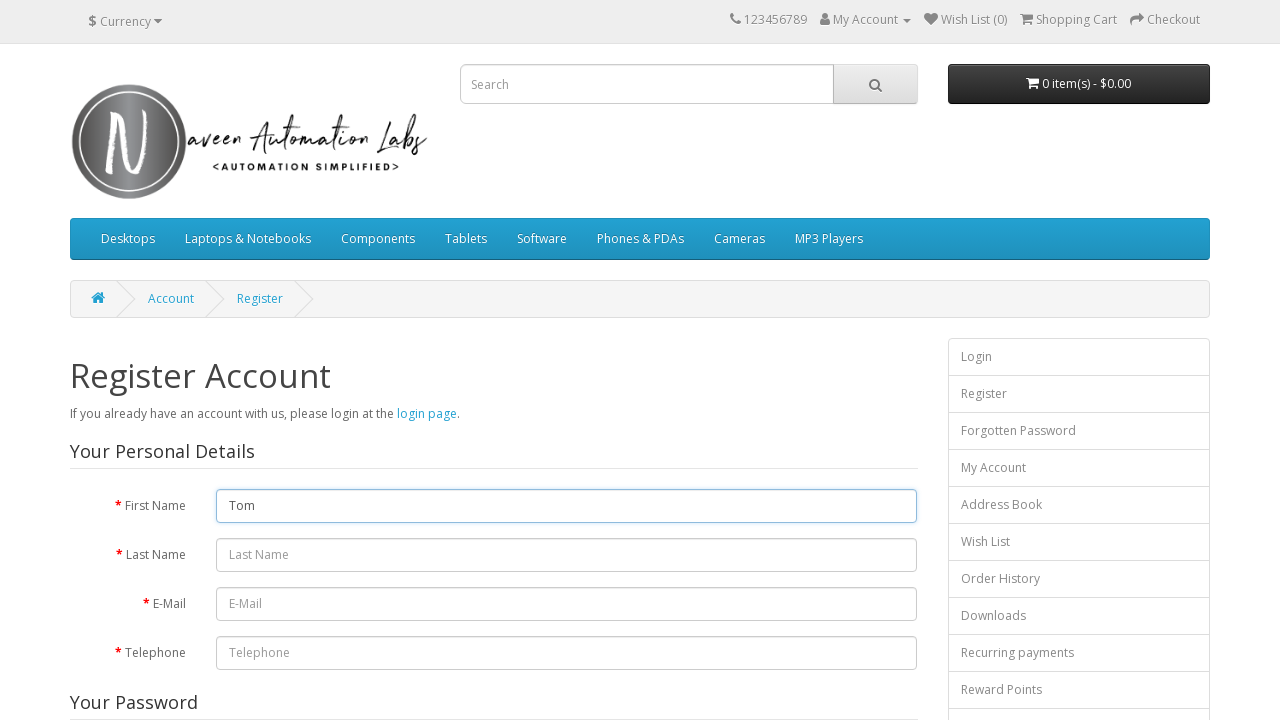

Filled last name field with 'Steve' on #input-lastname
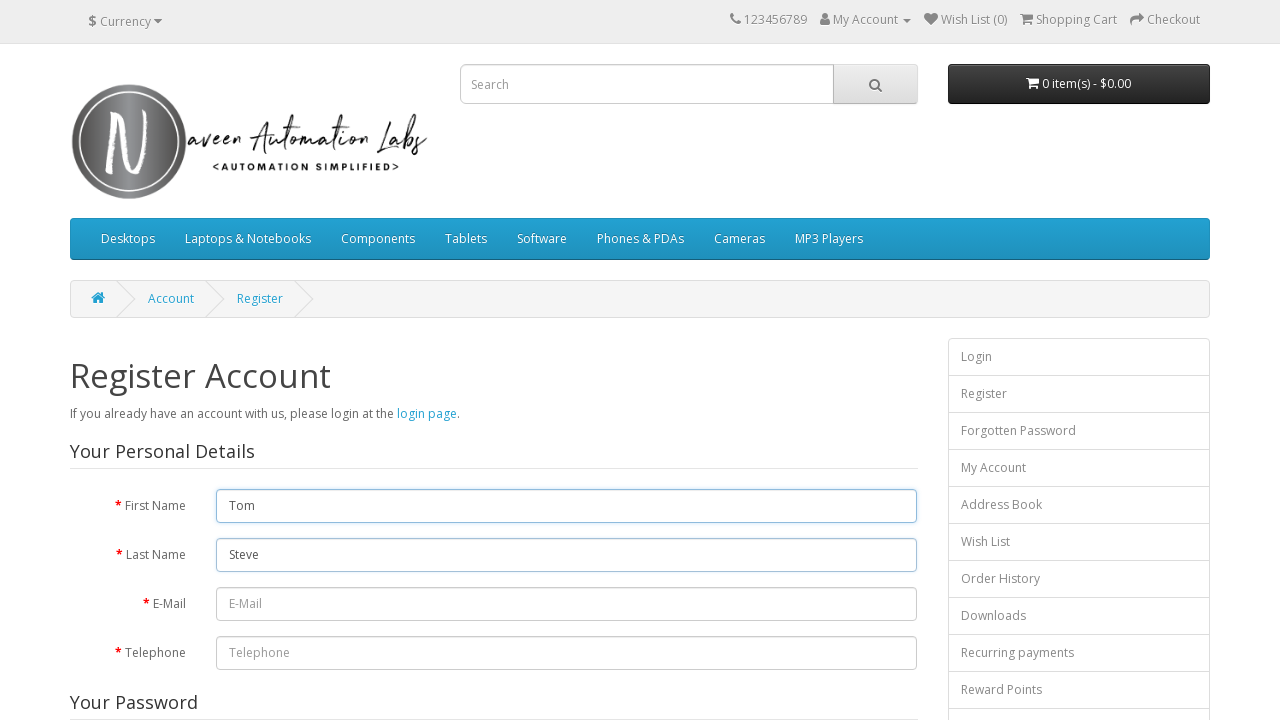

Filled email field with 'stevetom2@email.com' on #input-email
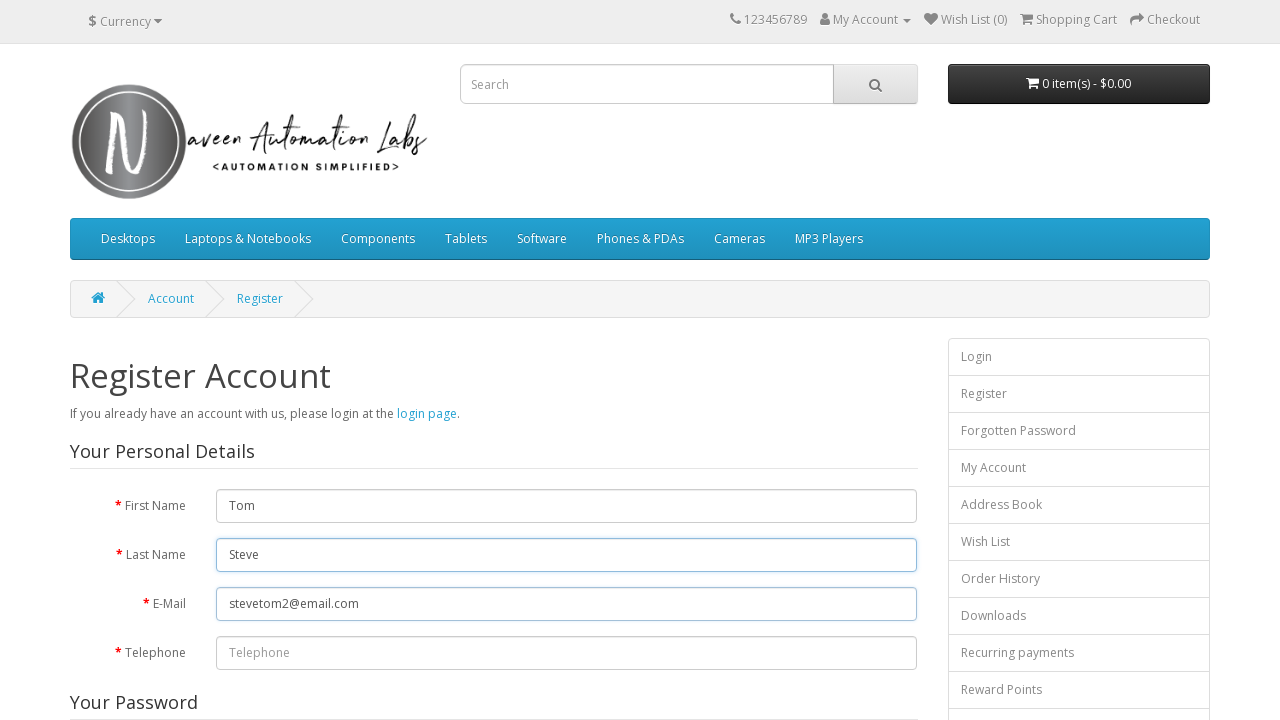

Filled telephone field with '9876543210' on #input-telephone
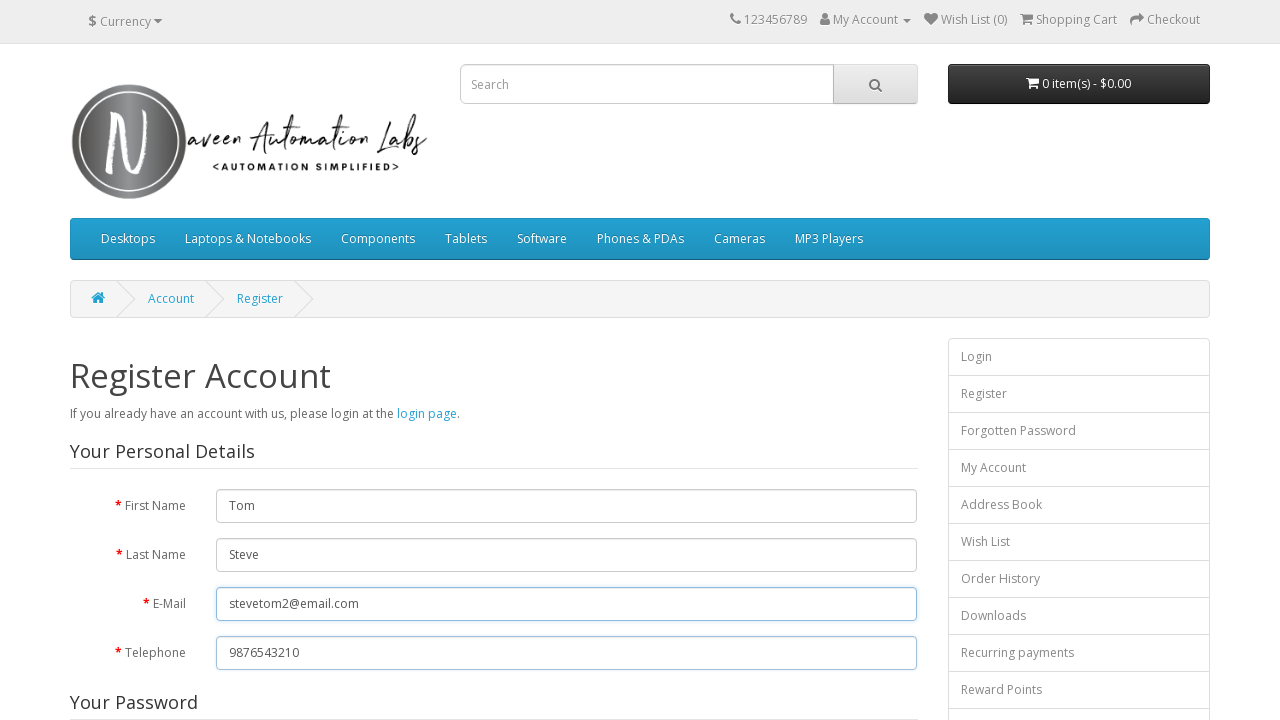

Filled password field with 'Tomsteve1' on #input-password
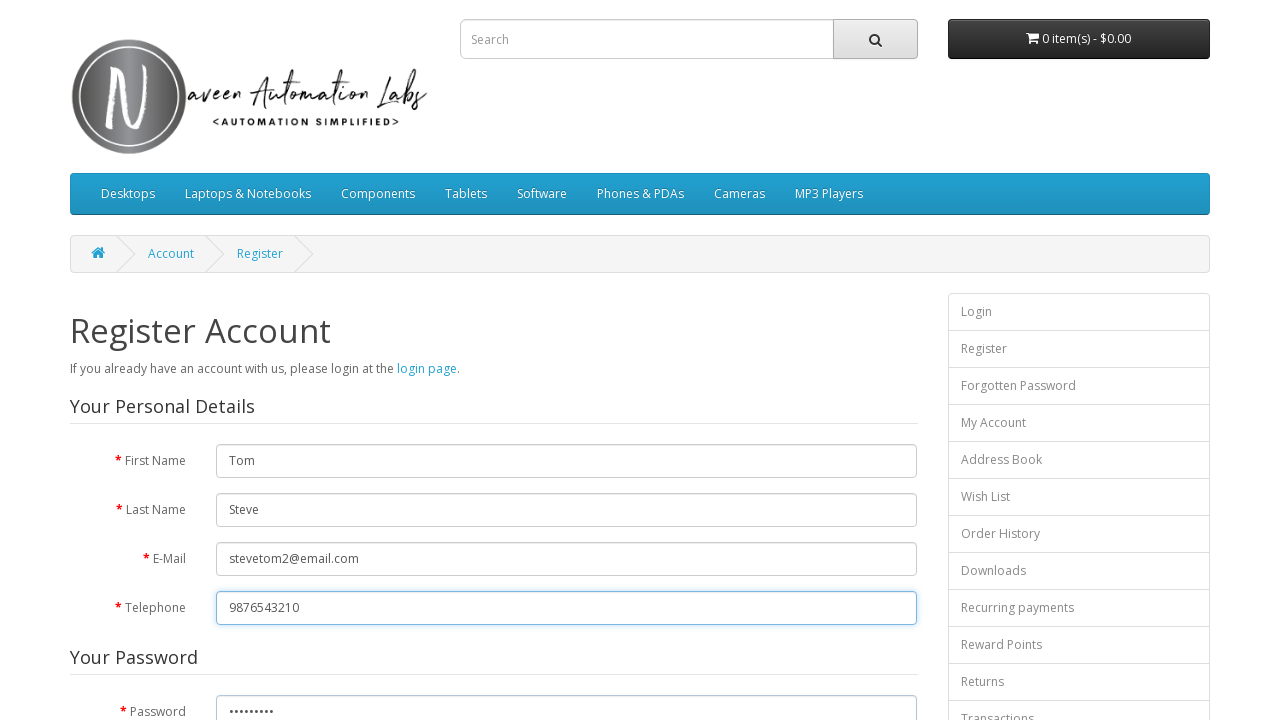

Filled password confirmation field with 'Tomsteve1' on #input-confirm
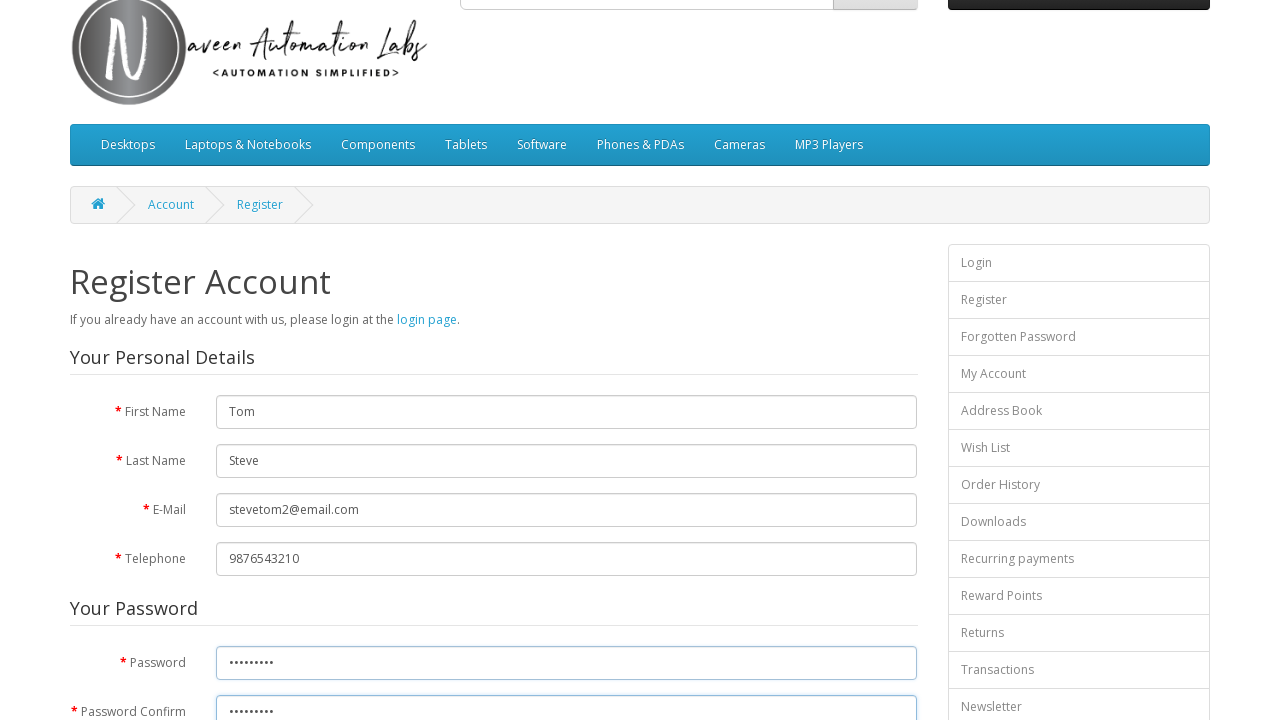

Checked privacy policy checkbox at (825, 424) on input[type='checkbox']
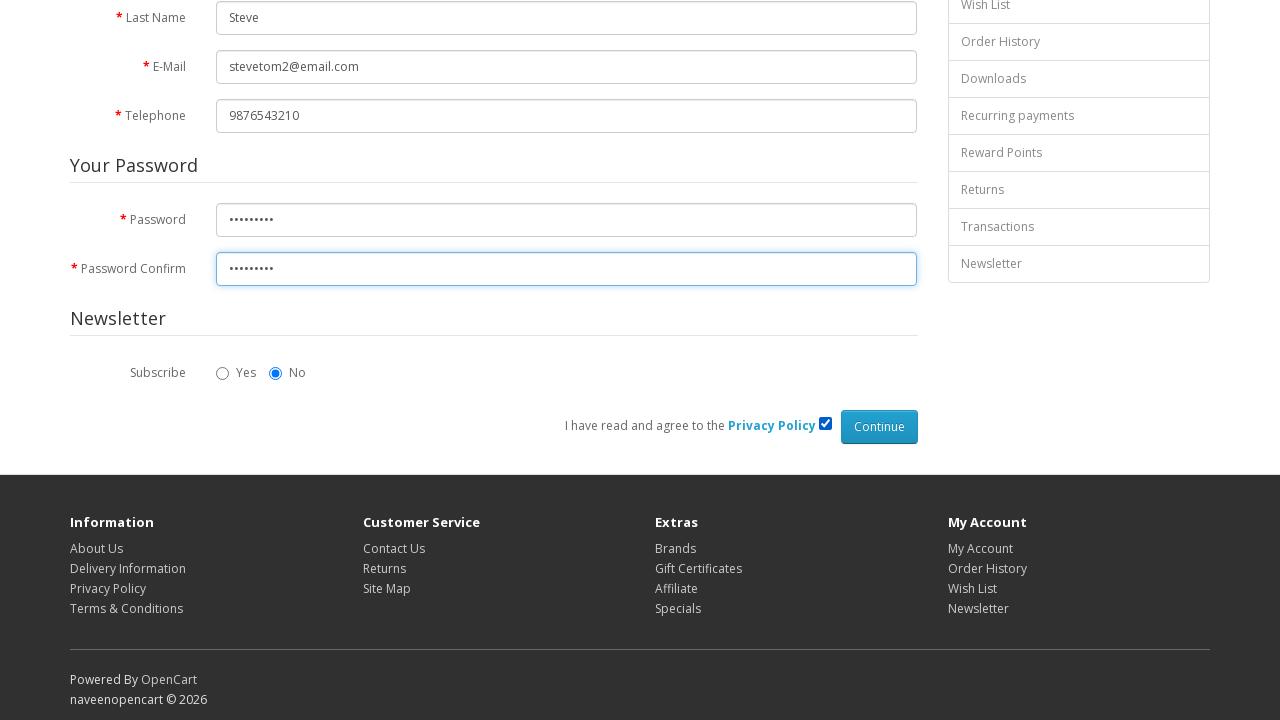

Clicked Continue button to submit registration form at (879, 427) on input[value='Continue']
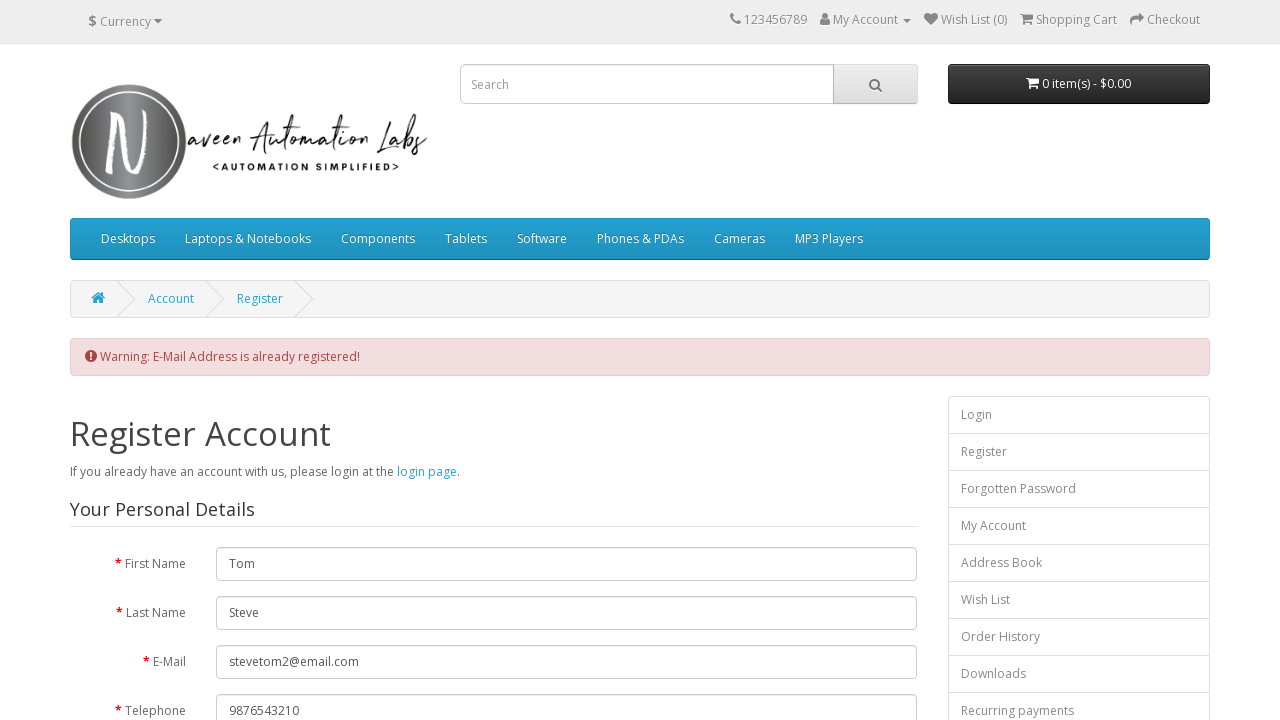

Duplicate email error message is displayed - validation confirmed
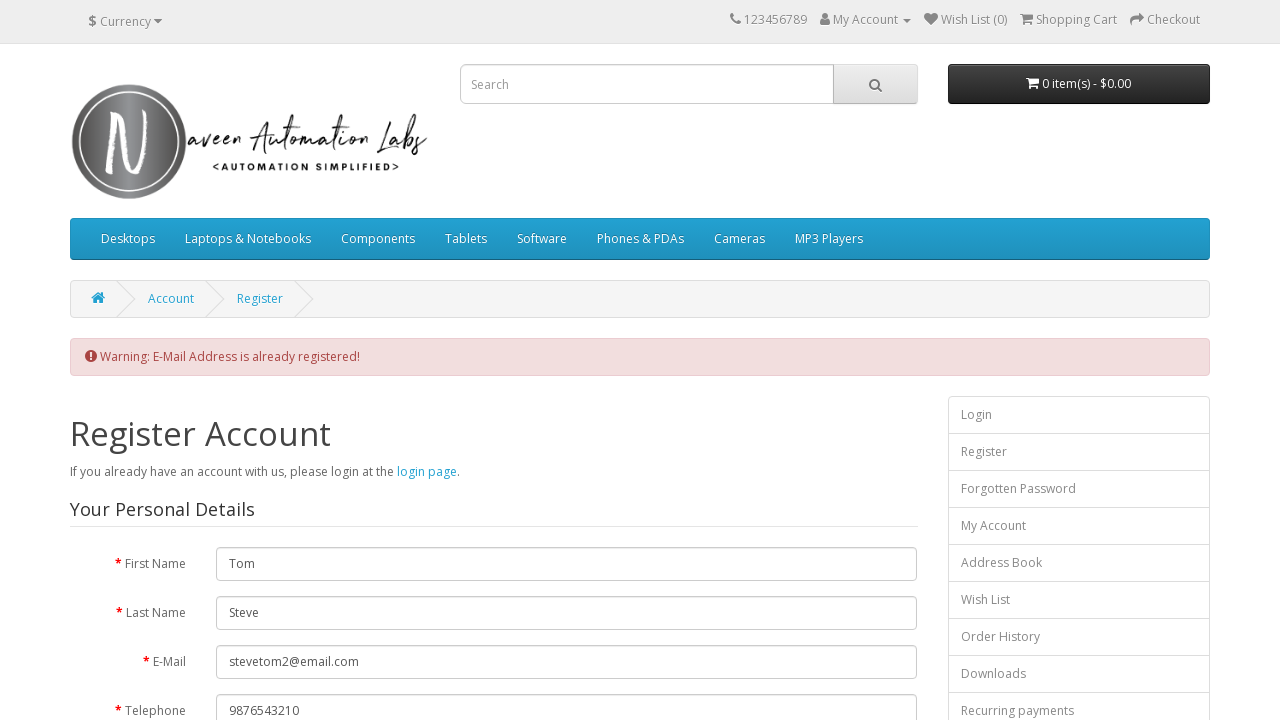

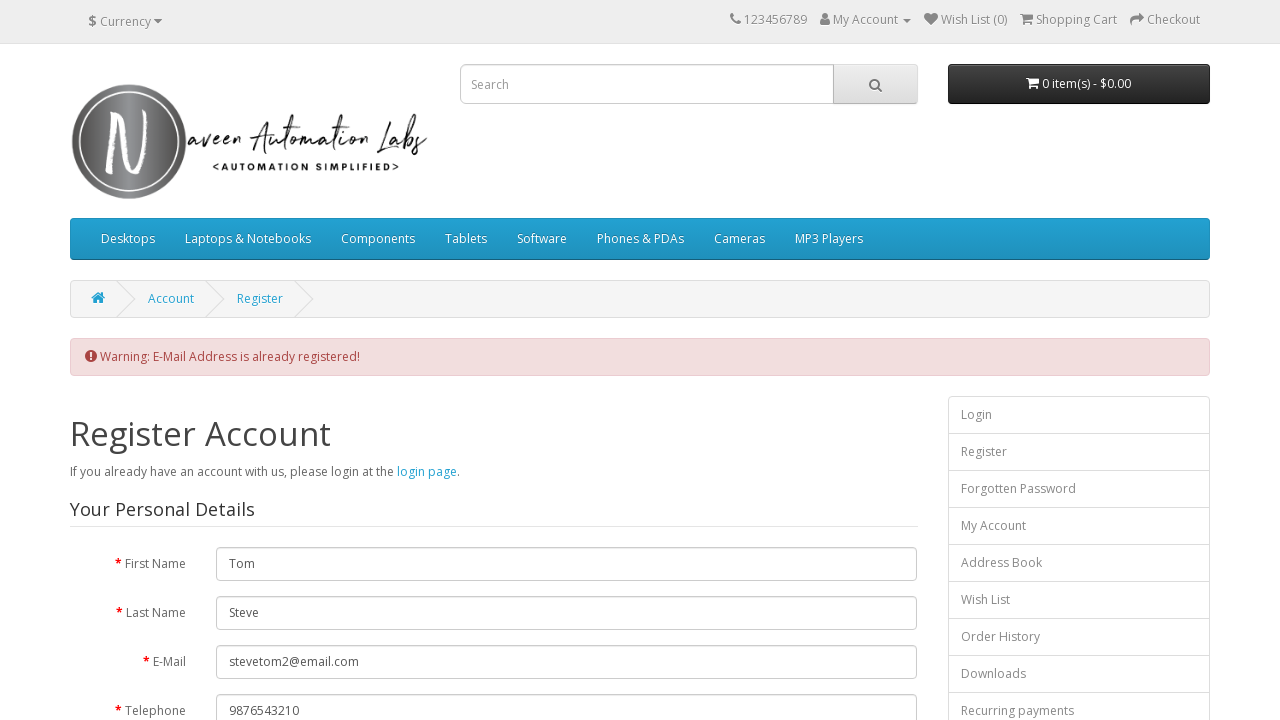